Navigates to the SeleniumBase demo page and verifies that the page contains "Demo Page" text in the h1 heading.

Starting URL: https://seleniumbase.io/demo_page

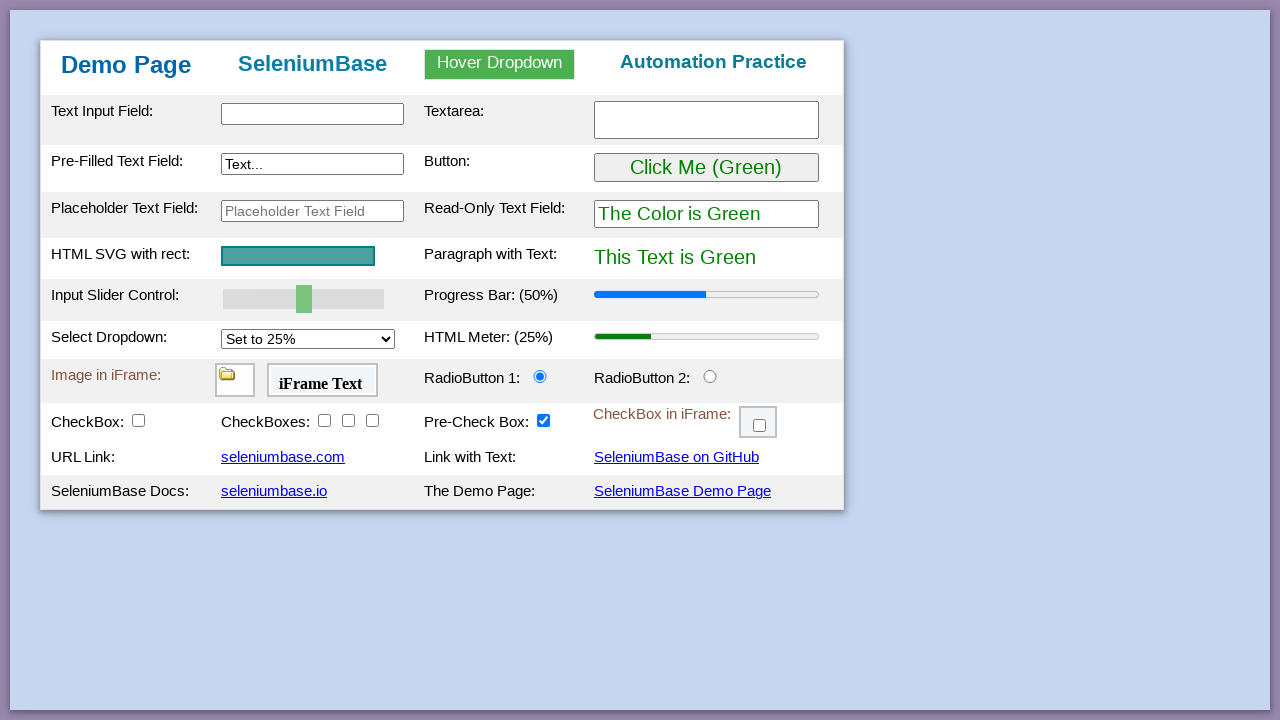

Navigated to SeleniumBase demo page
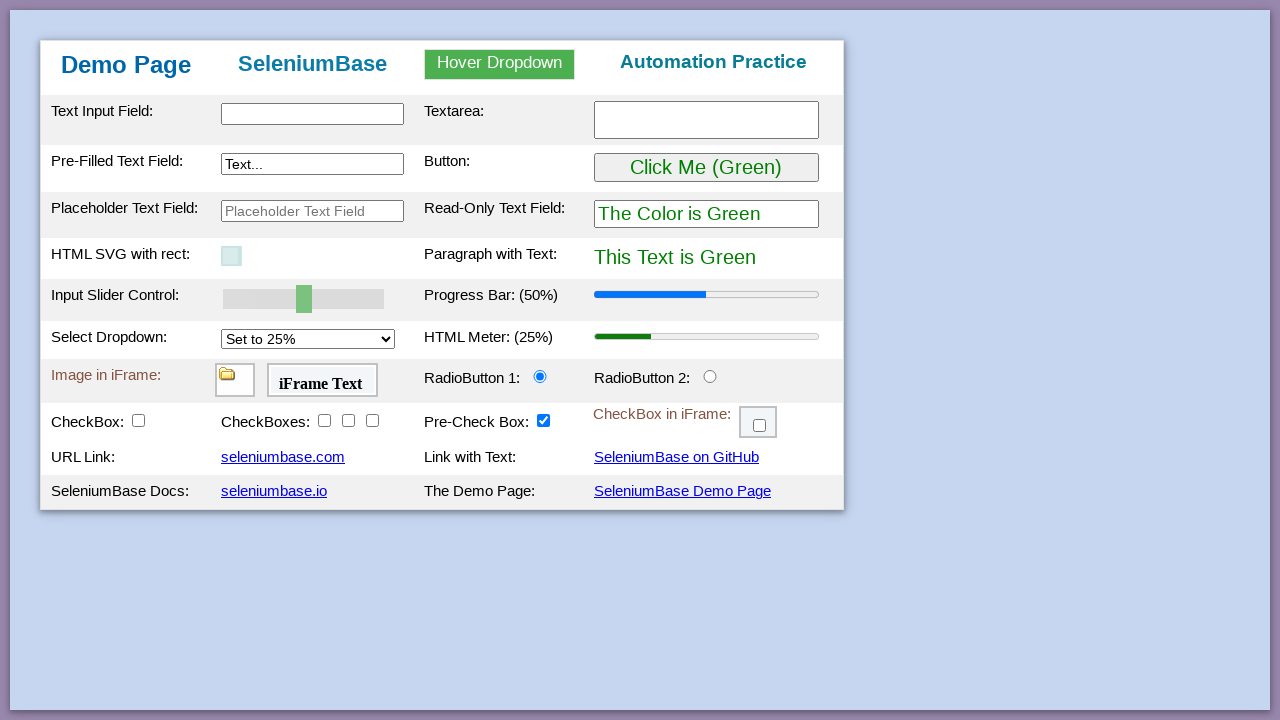

h1 heading element loaded
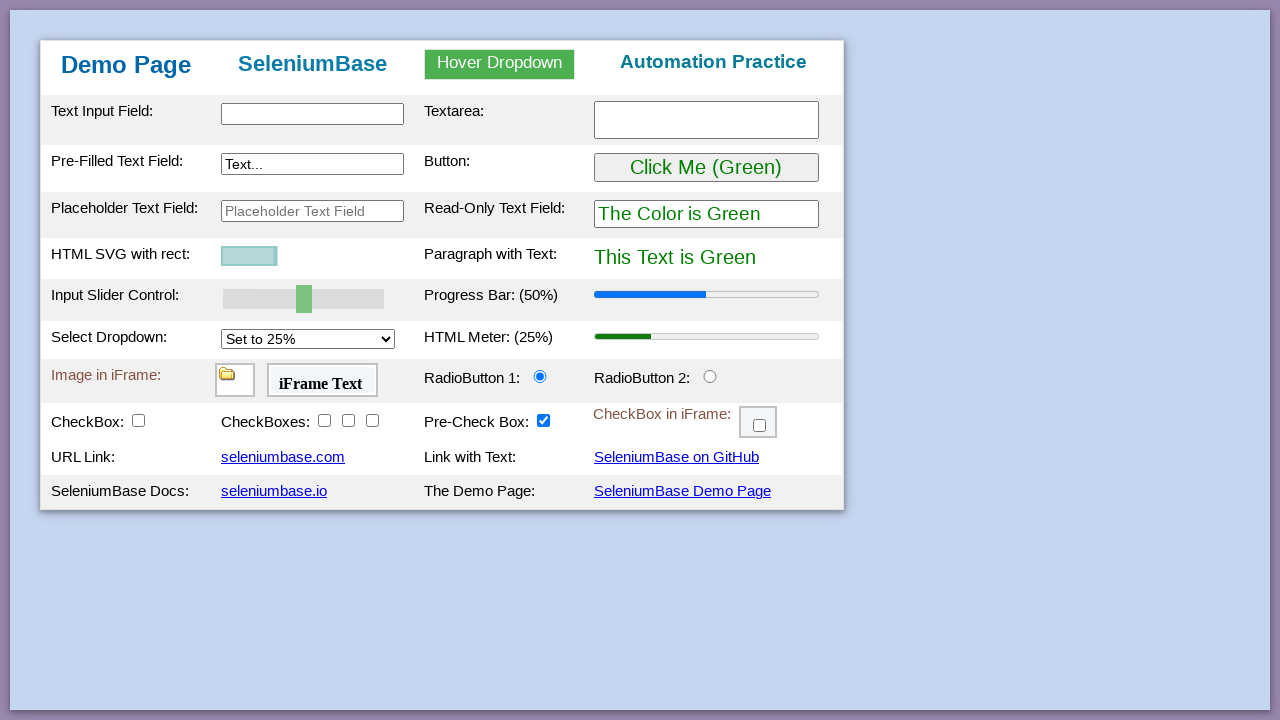

Verified that h1 heading contains 'Demo Page' text
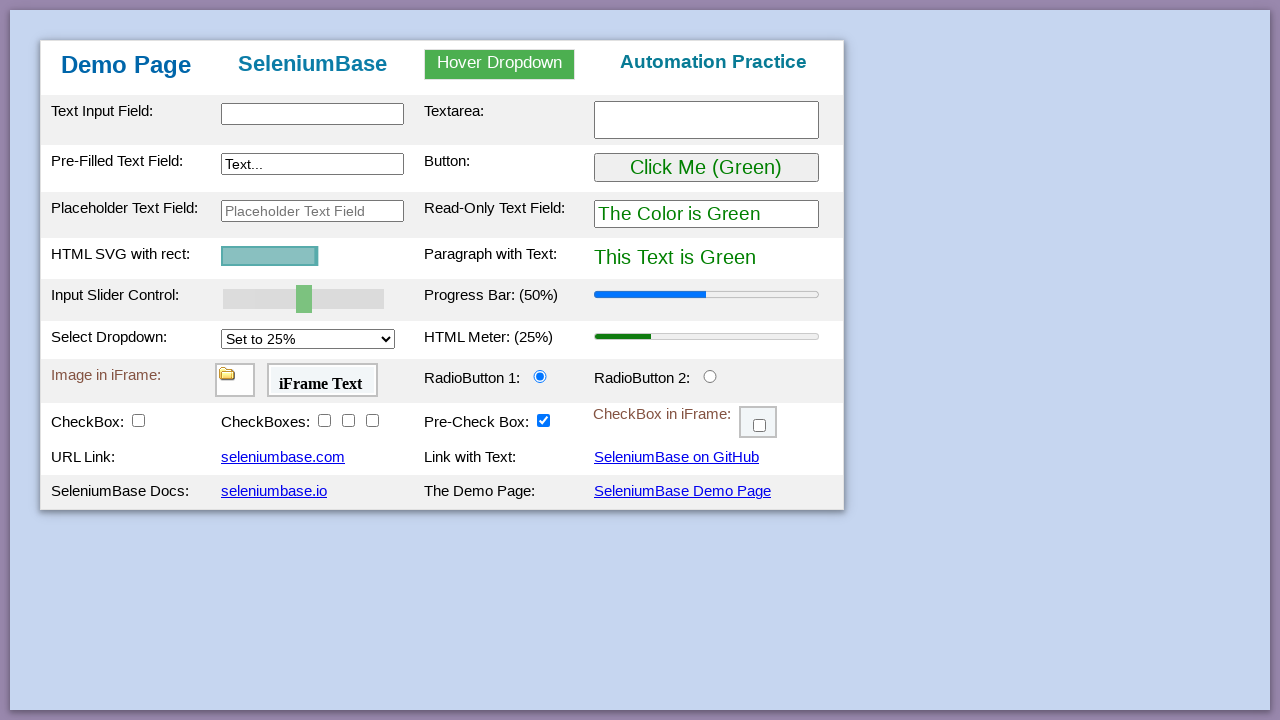

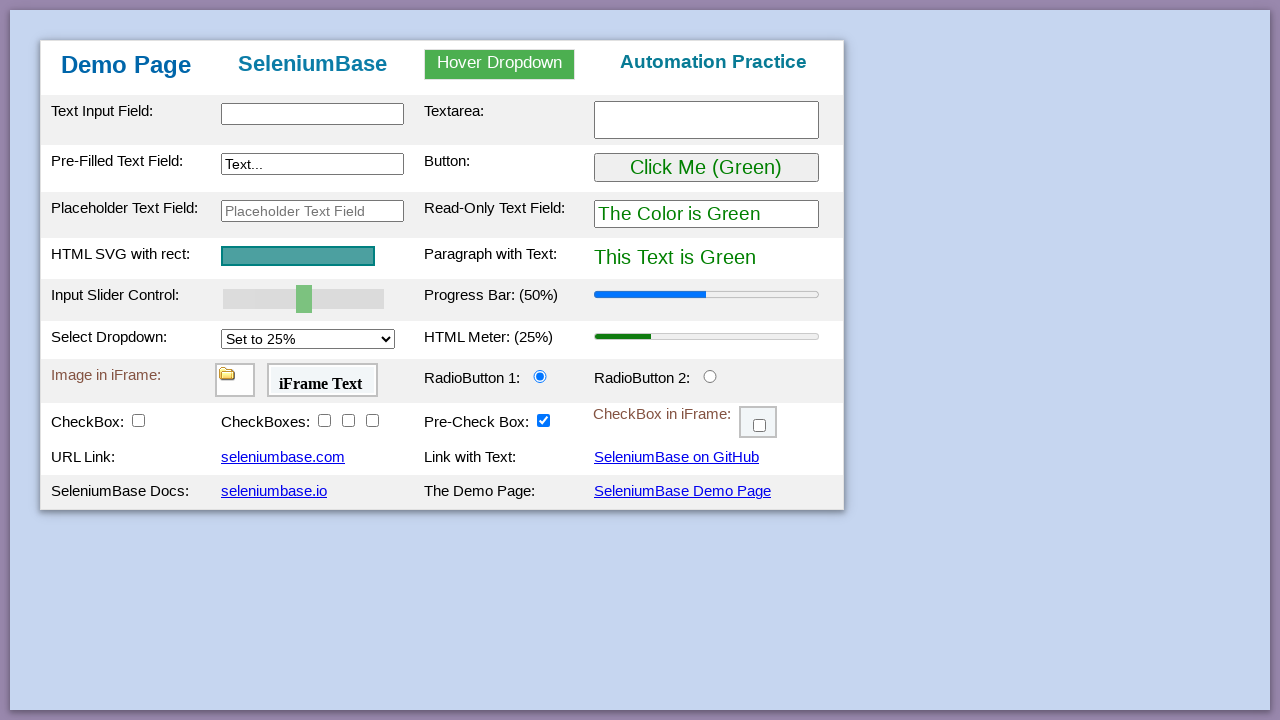